Tests drag and drop functionality by dragging an element from a draggable div to a droppable div

Starting URL: https://testautomationpractice.blogspot.com/

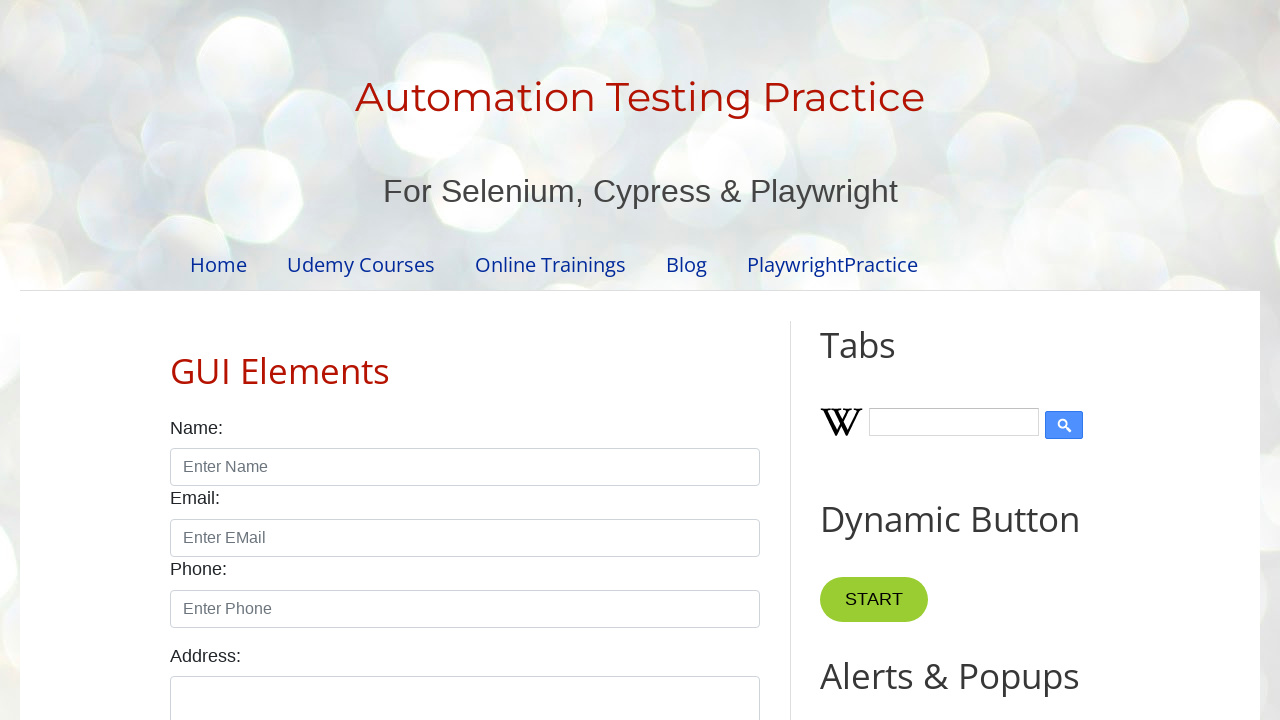

Dragged element from draggable div to droppable div at (1015, 386)
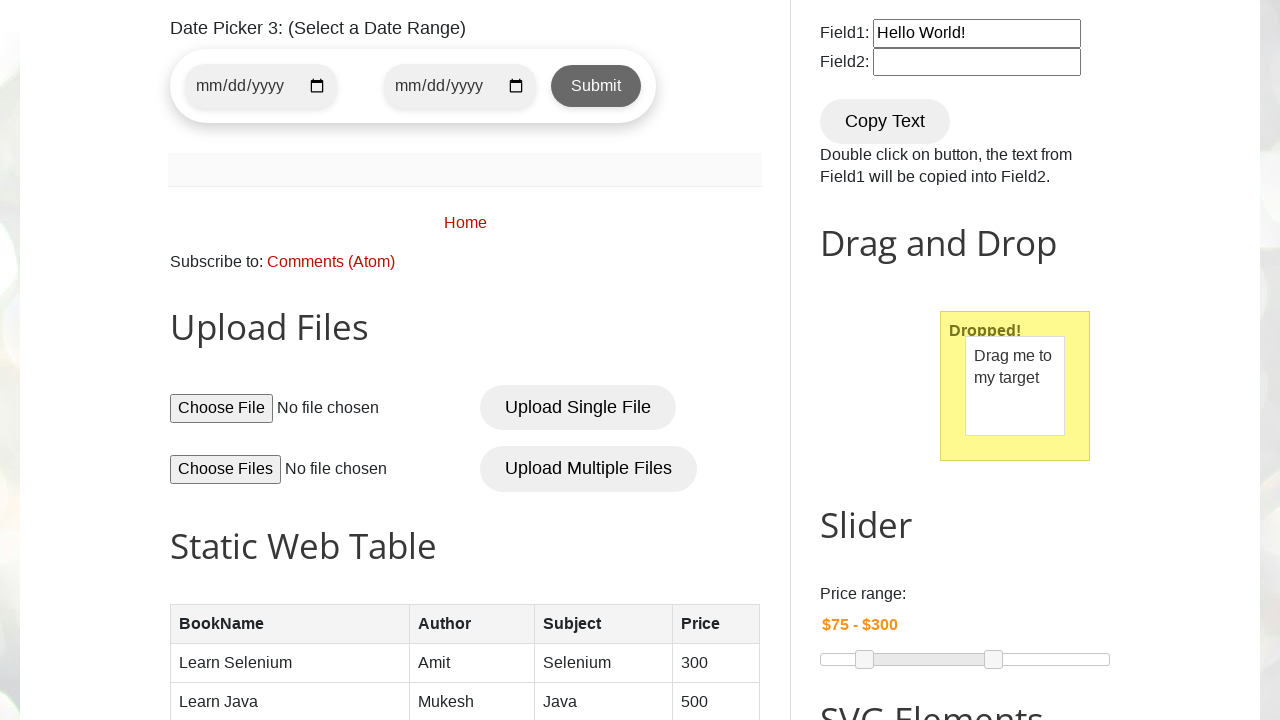

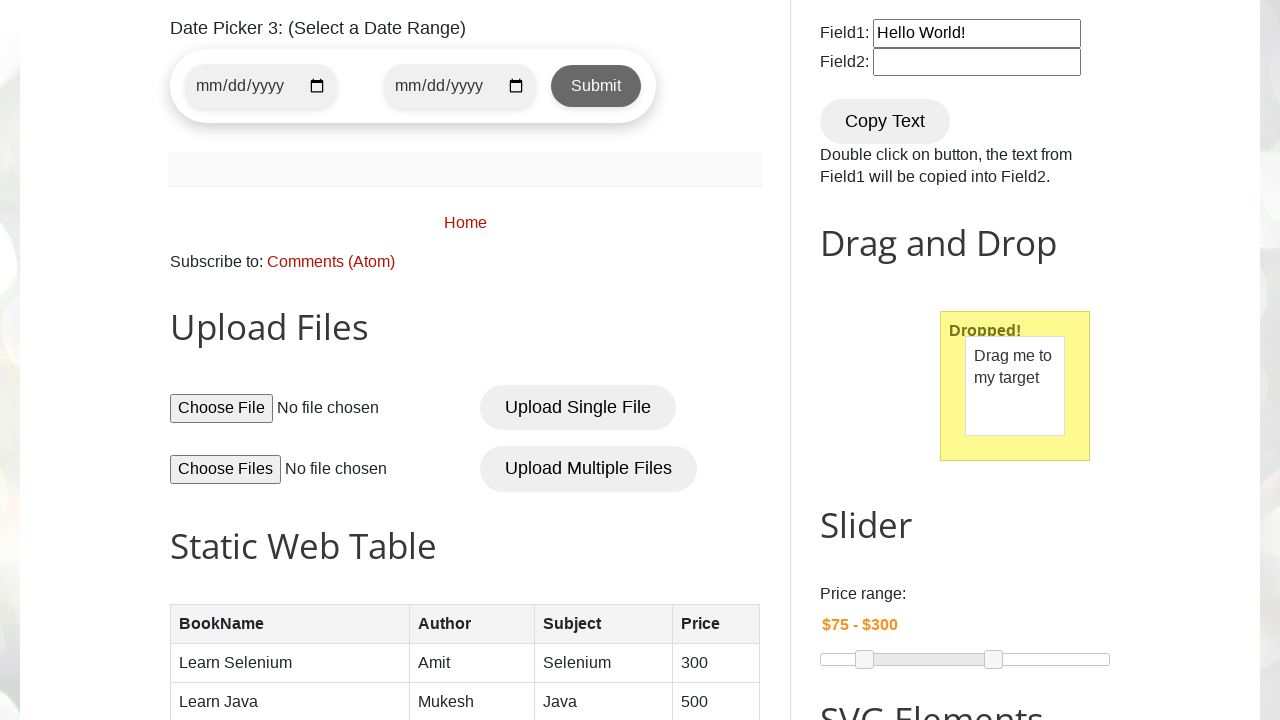